Tests hover functionality by navigating to the HYR Tutorials homepage and hovering over the "Selenium Practice" menu item to trigger a dropdown or submenu.

Starting URL: https://www.hyrtutorials.com/

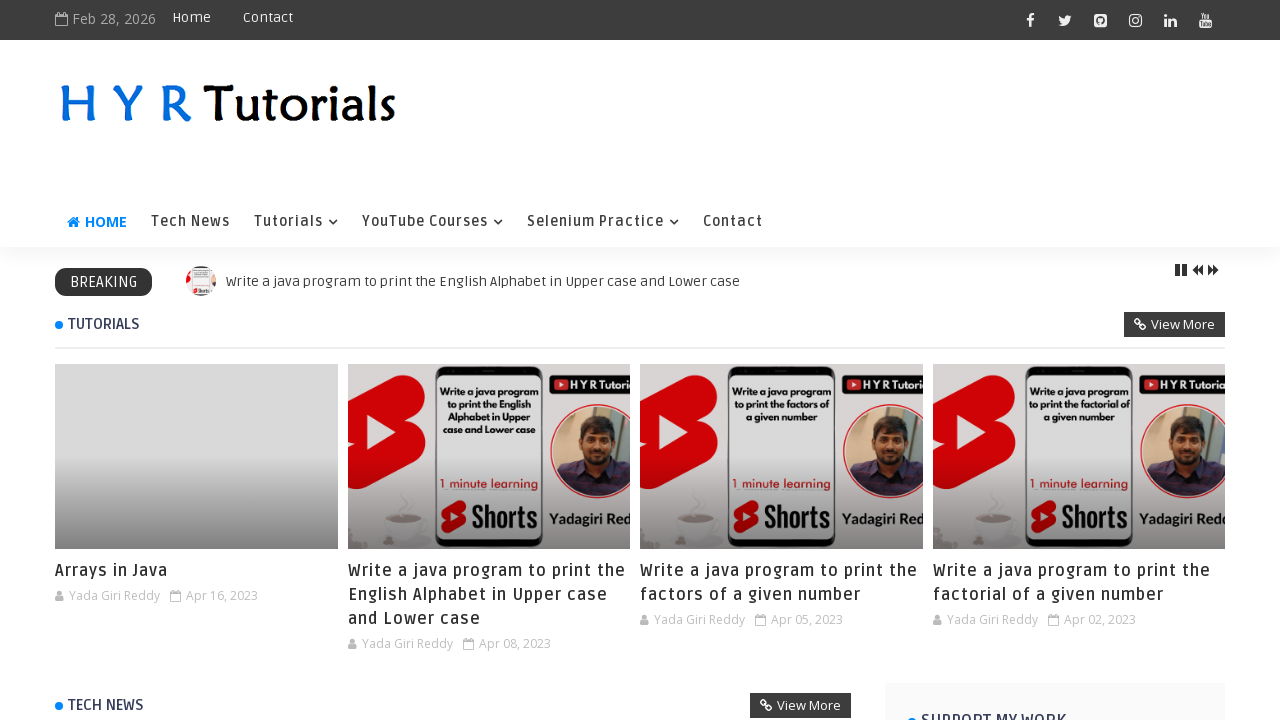

Navigated to HYR Tutorials homepage
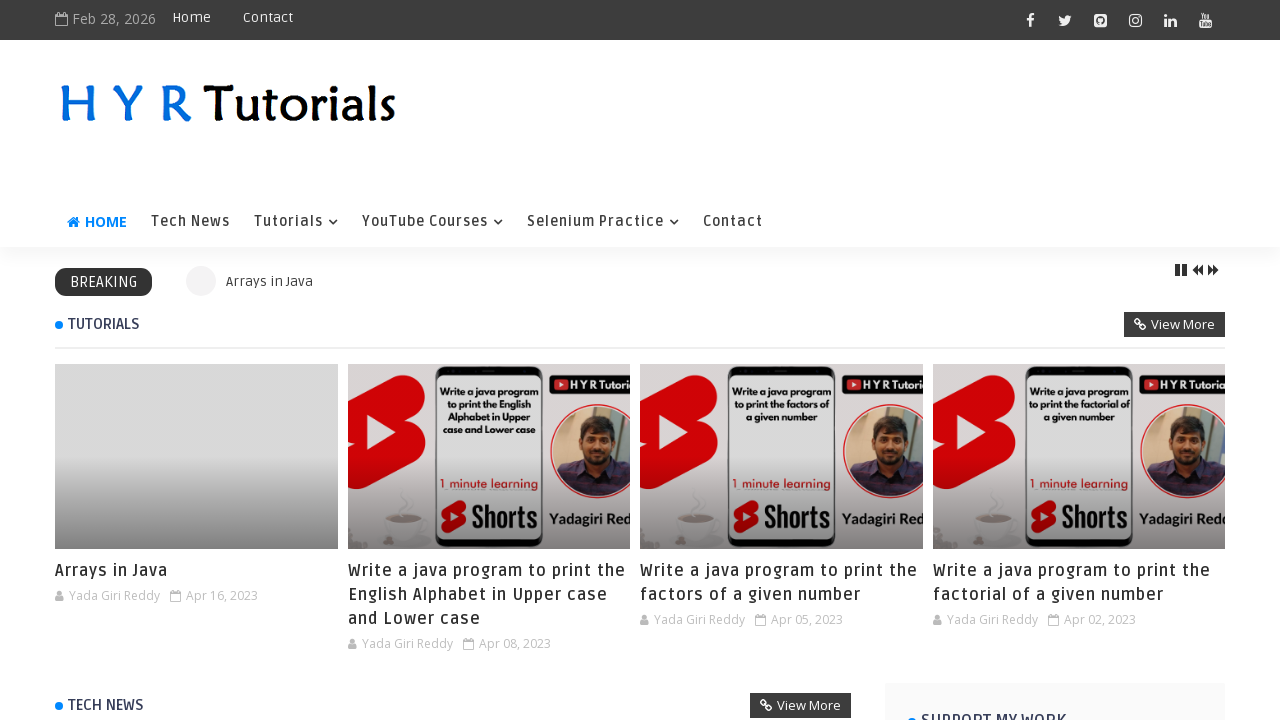

Hovered over 'Selenium Practice' menu item to trigger dropdown at (603, 222) on xpath=//a[text()='Selenium Practice']
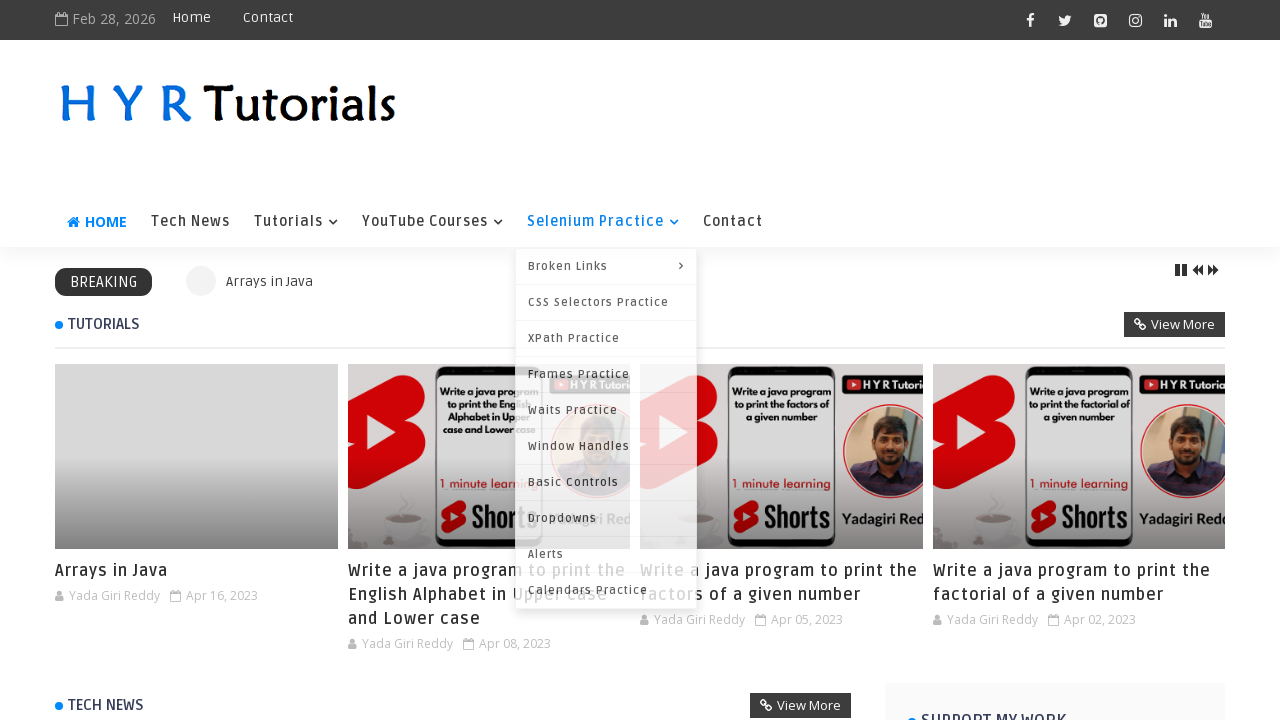

Waited 1 second to observe hover effect and submenu
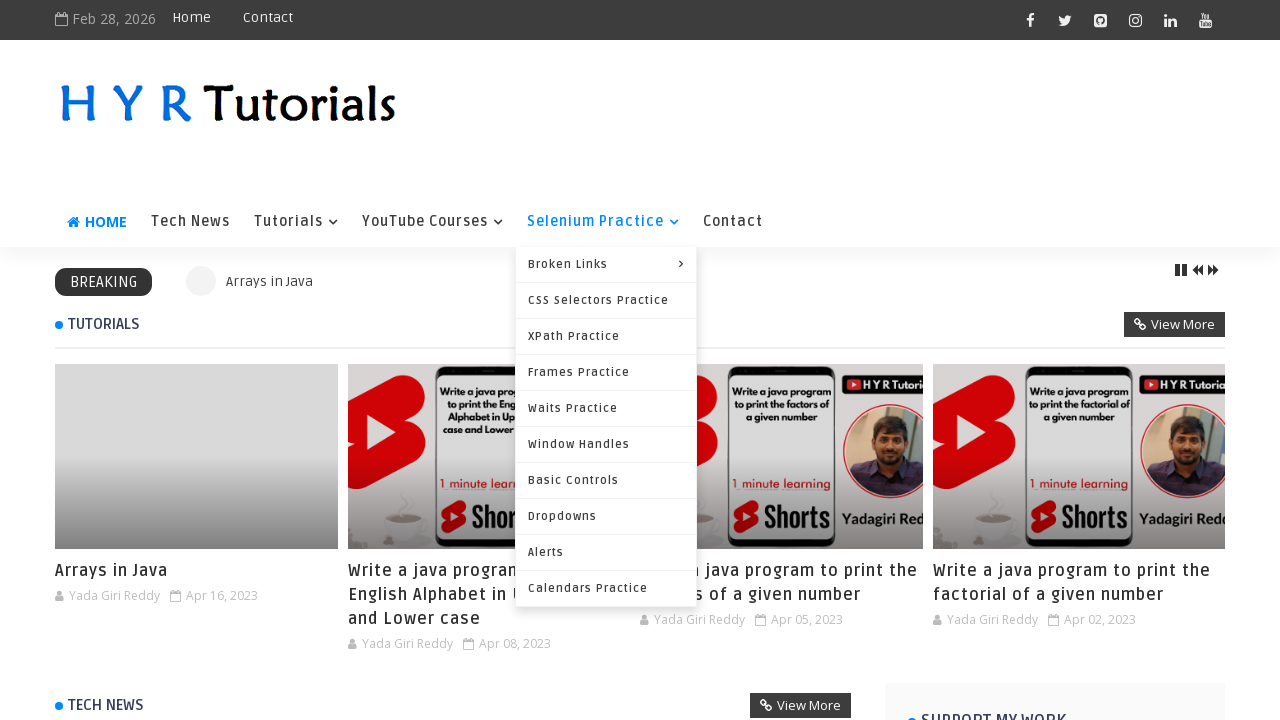

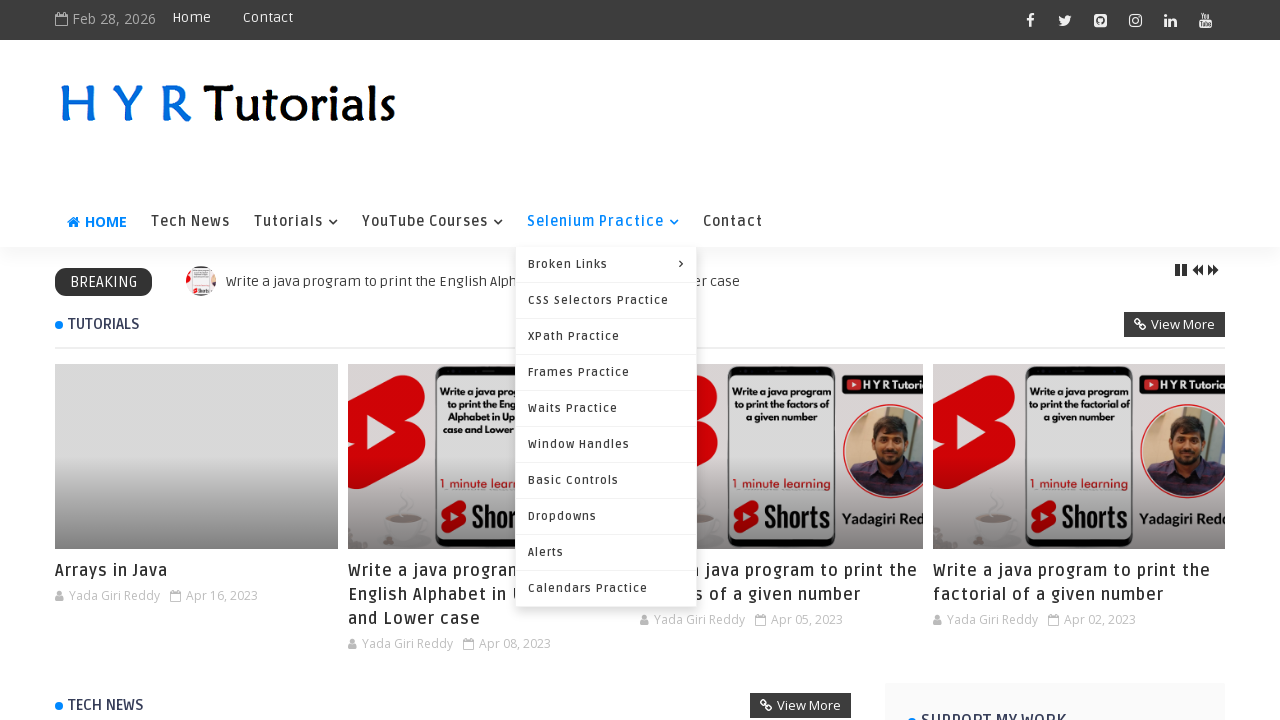